Tests mouse hover actions by hovering over an element and then clicking a revealed submenu item

Starting URL: http://qaclickacademy.com/practice.php

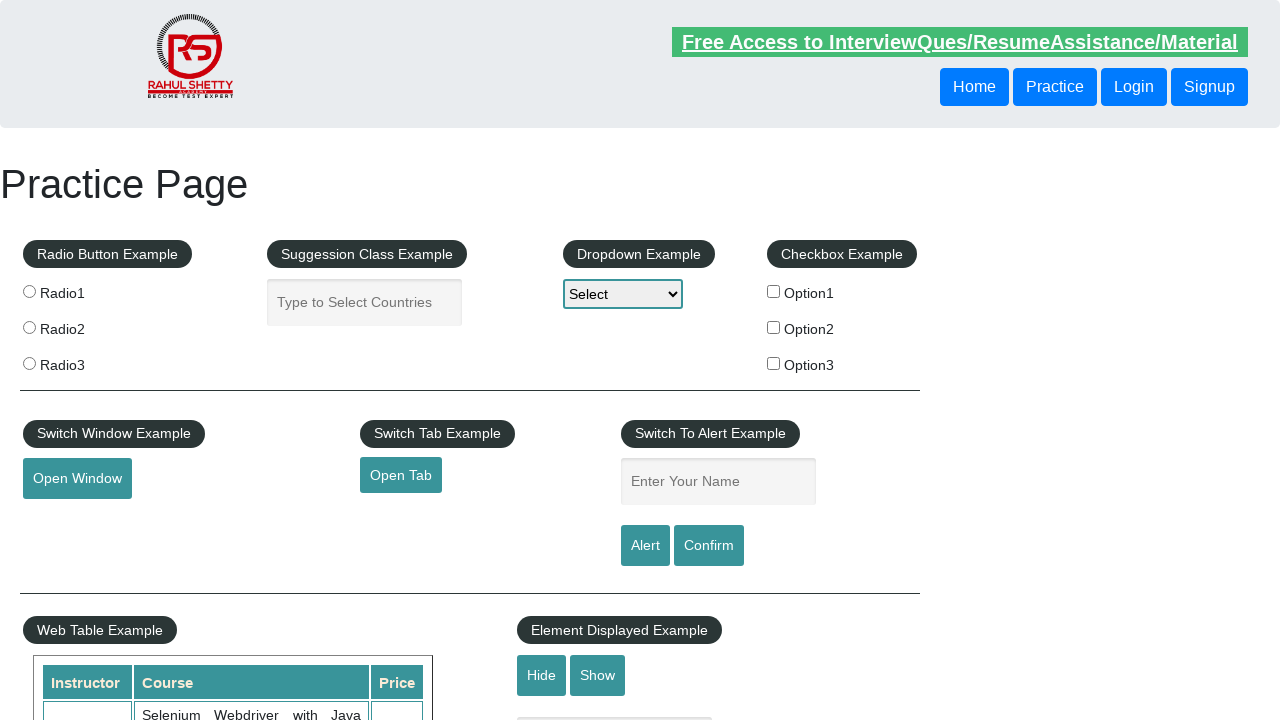

Navigated to test practice page
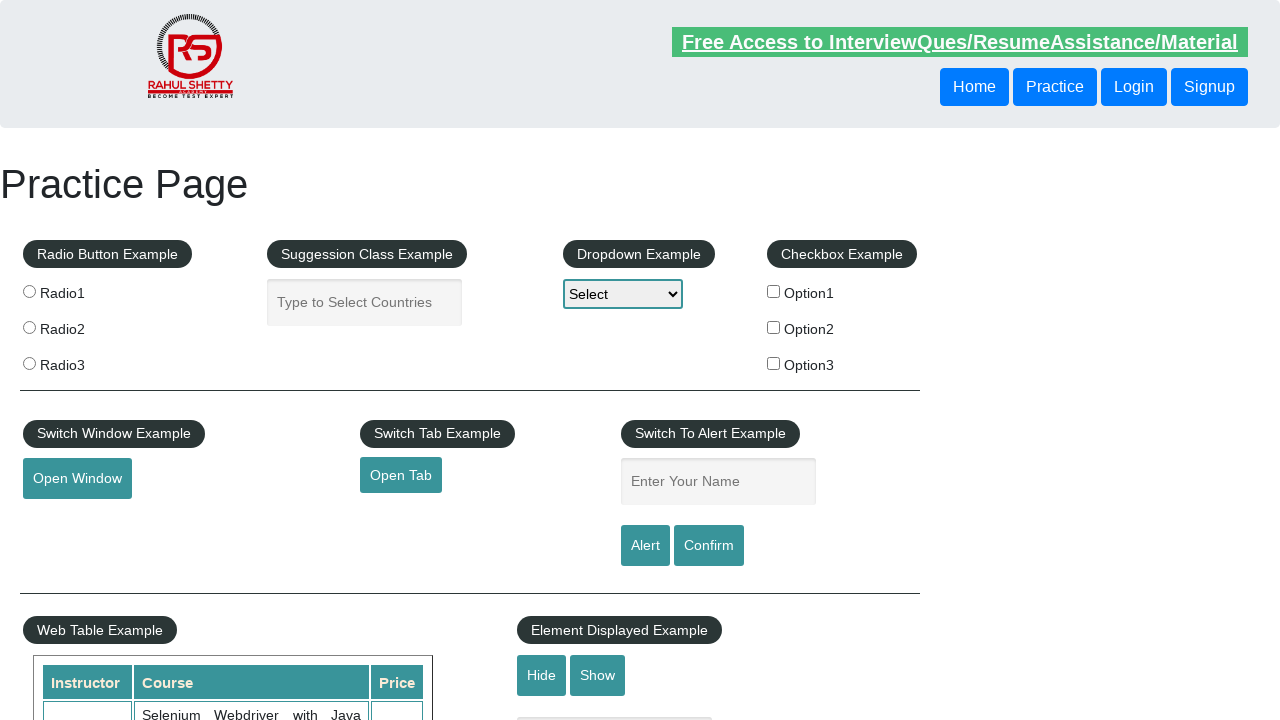

Hovered over mousehover element to reveal submenu at (83, 361) on #mousehover
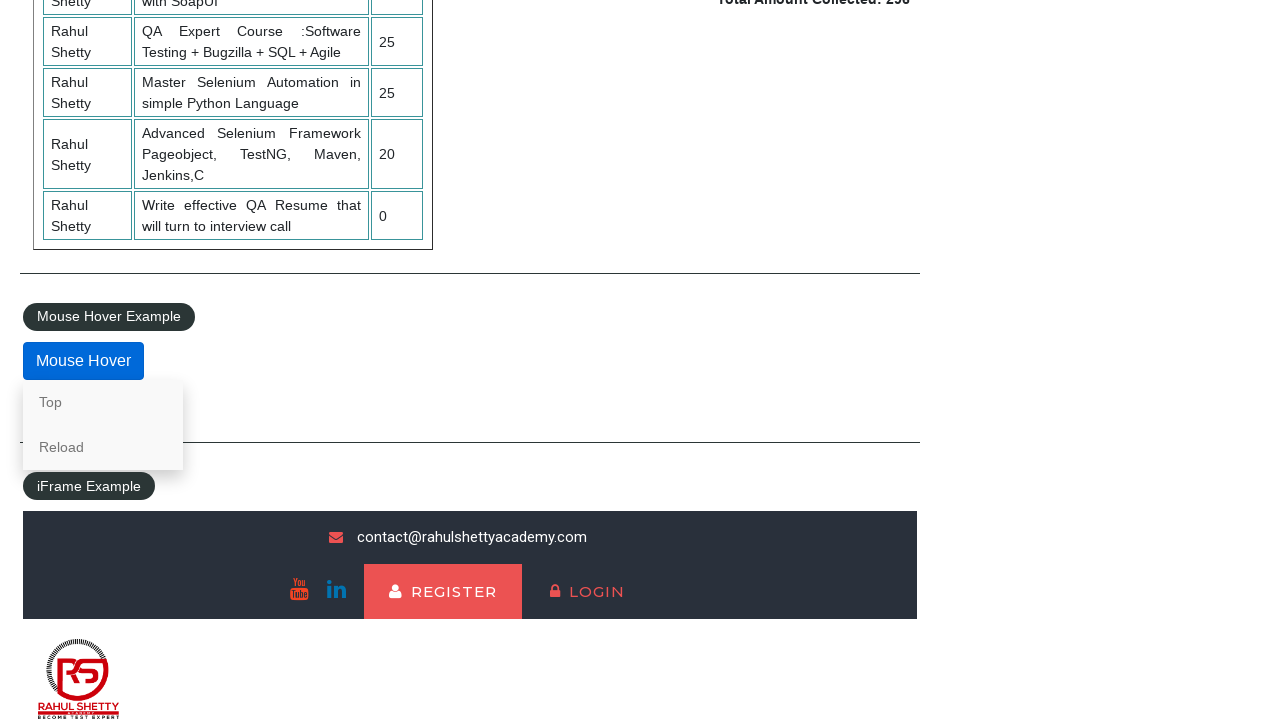

Clicked on the 'Top' link revealed by hover action at (103, 402) on a[href='#top']
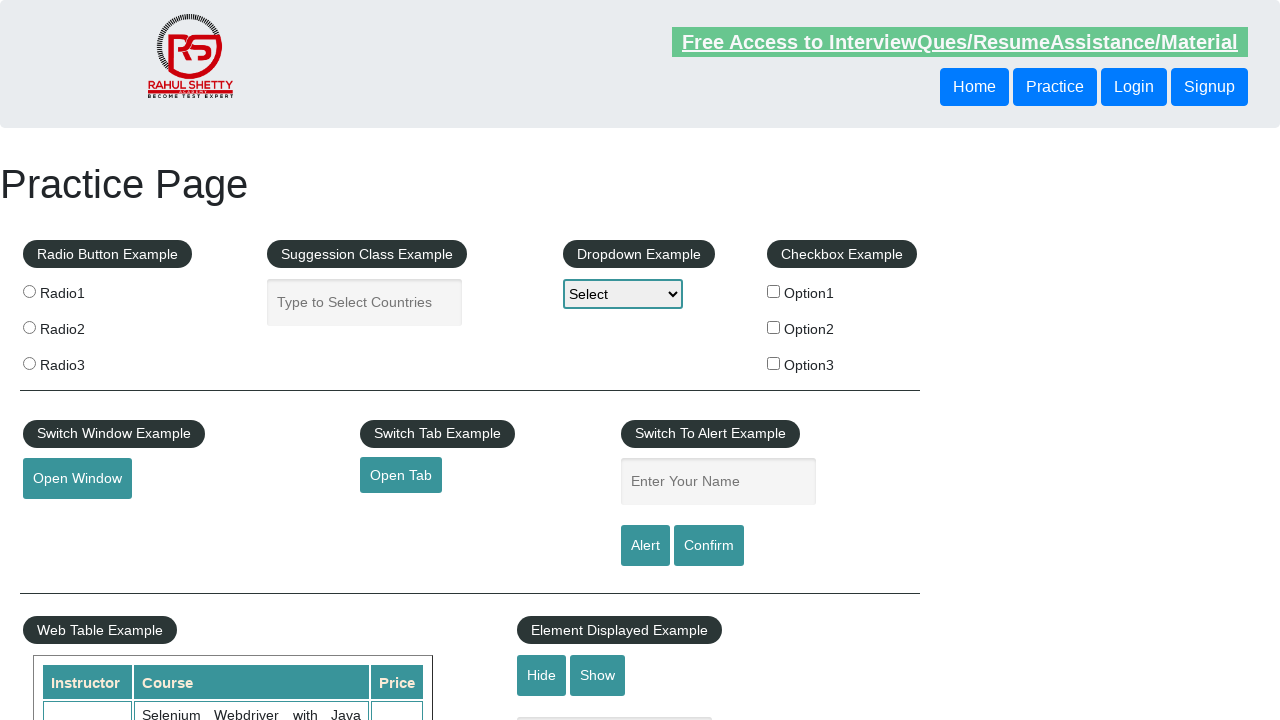

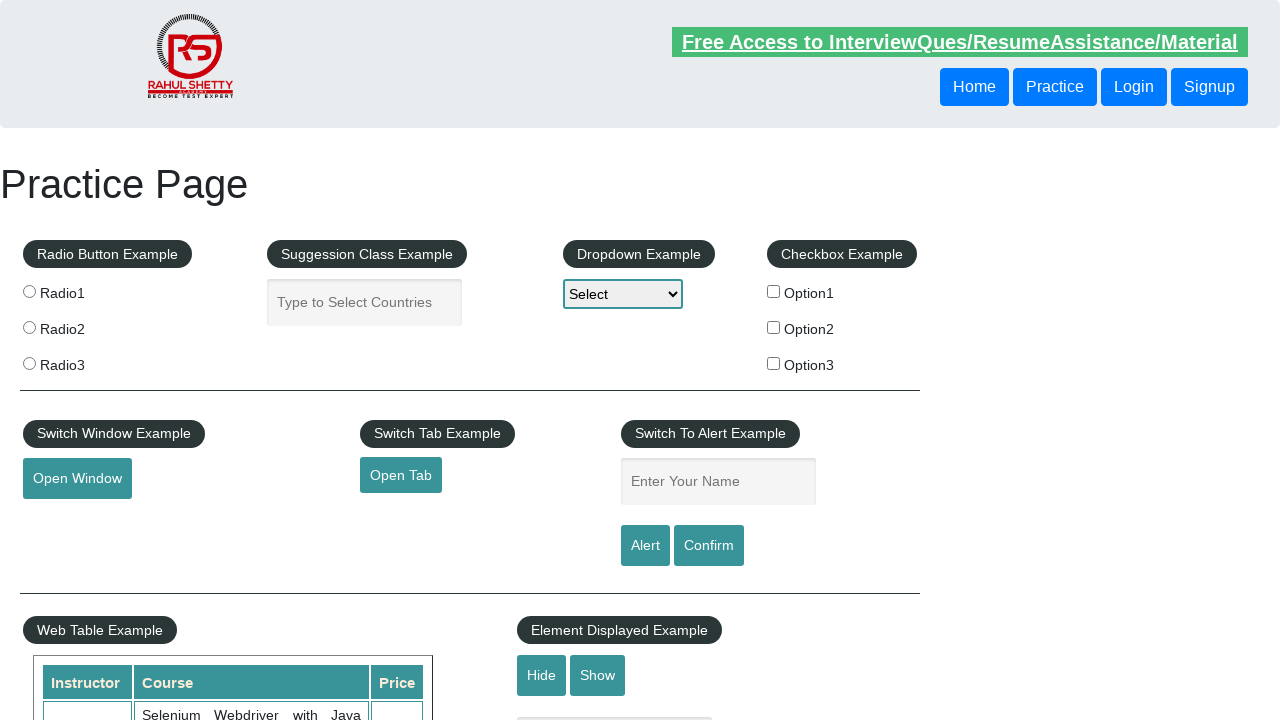